Tests dropdown menu functionality by clicking a dropdown trigger and then selecting an option

Starting URL: https://bonigarcia.dev/selenium-webdriver-java/index.html

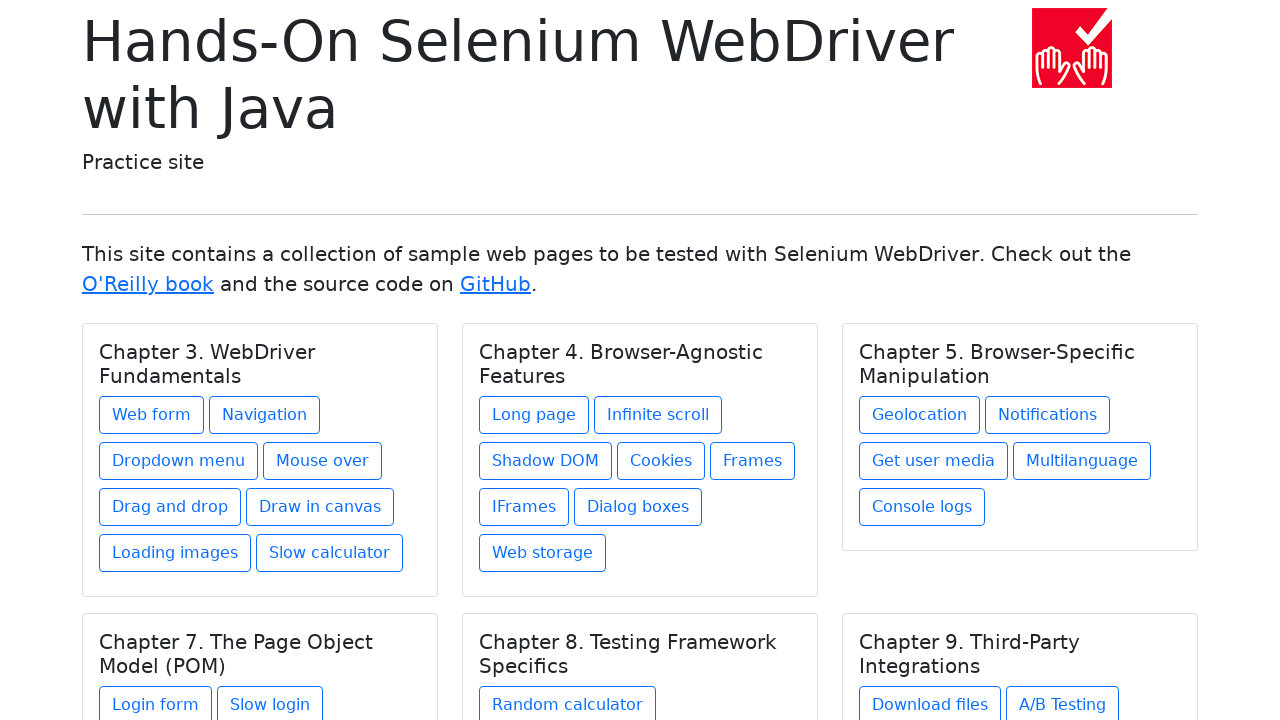

Clicked dropdown navigation link at (178, 461) on xpath=//div[1]/div/div/a[3]
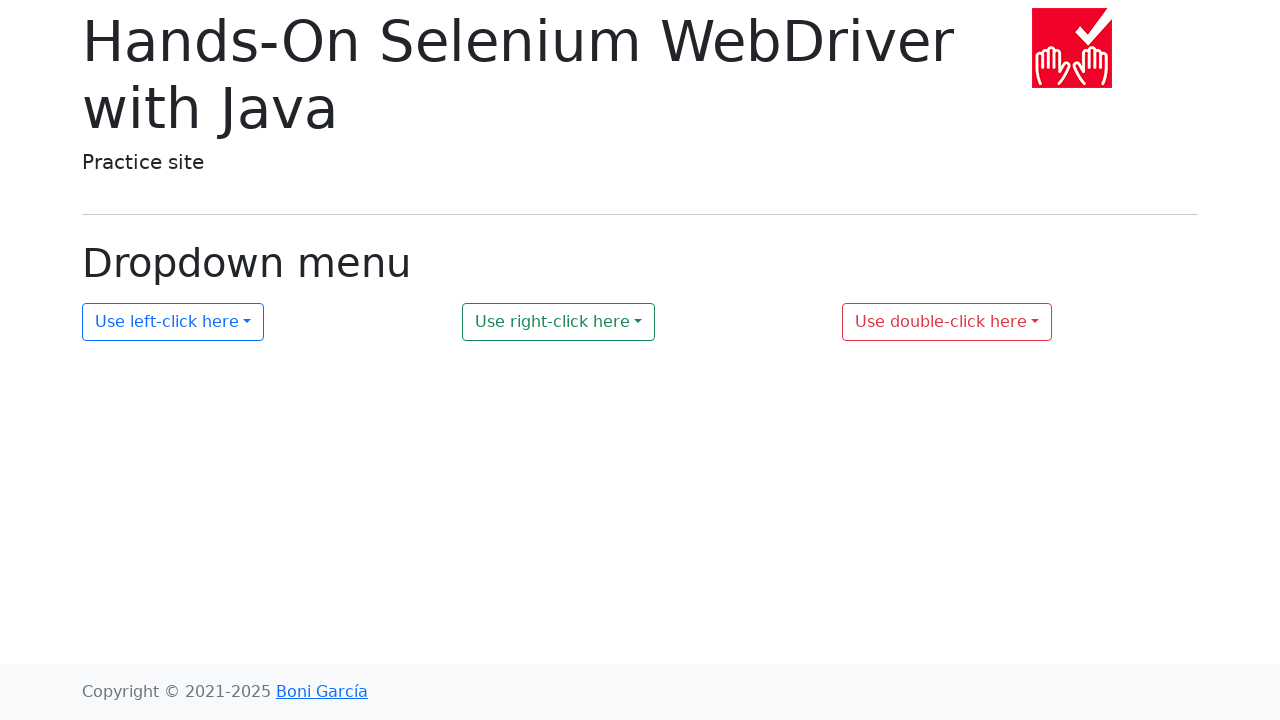

Waited 500ms for dropdown to initialize
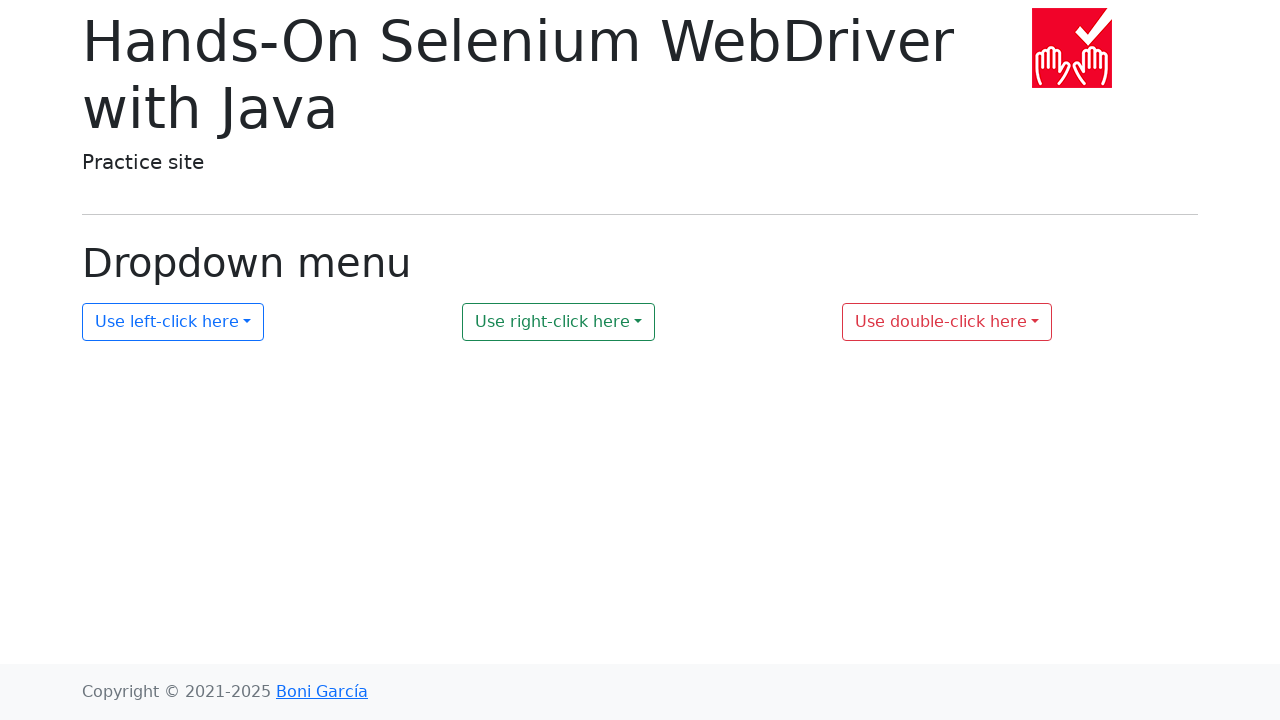

Clicked dropdown button with id 'my-dropdown-1' at (173, 322) on #my-dropdown-1
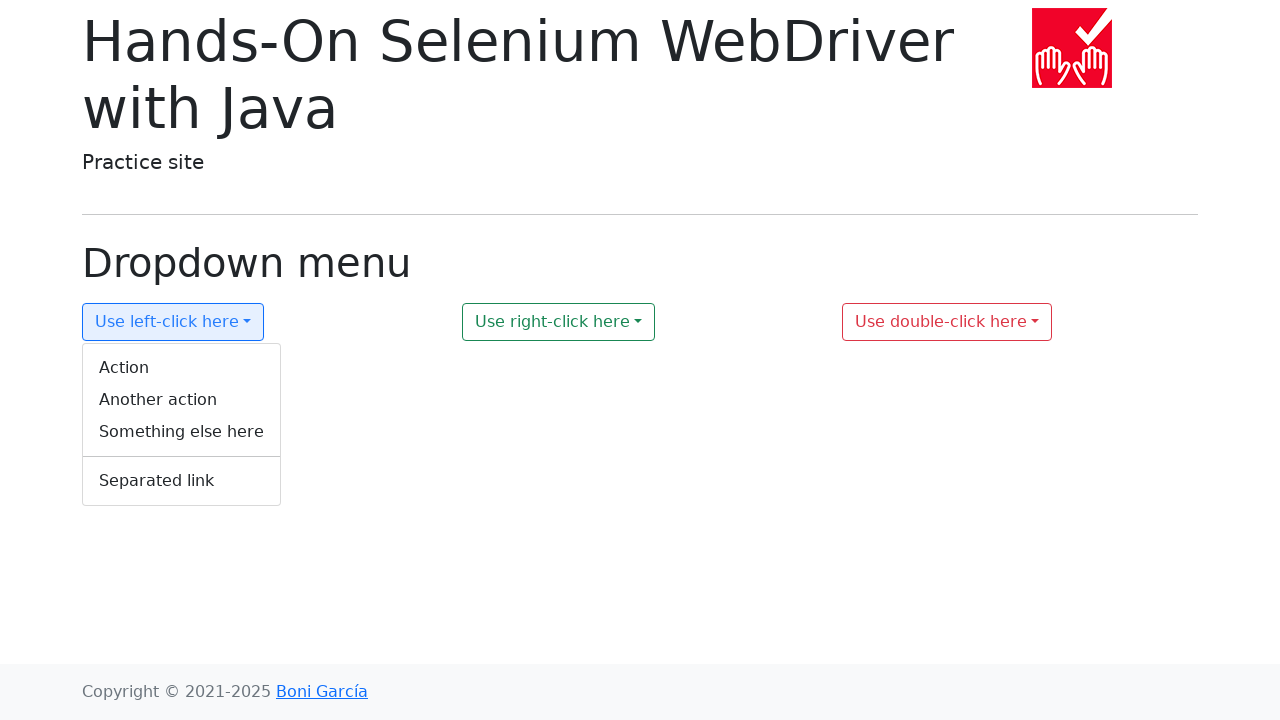

Waited 500ms for dropdown menu to appear
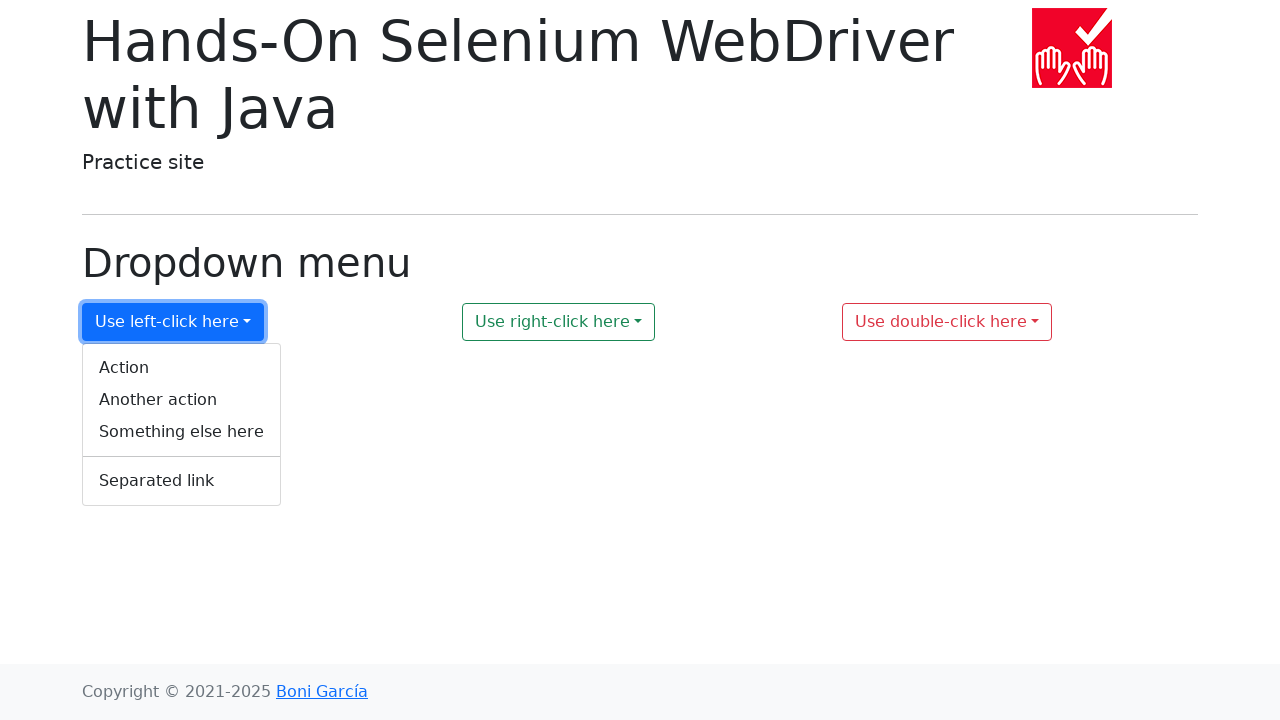

Dropdown option became visible
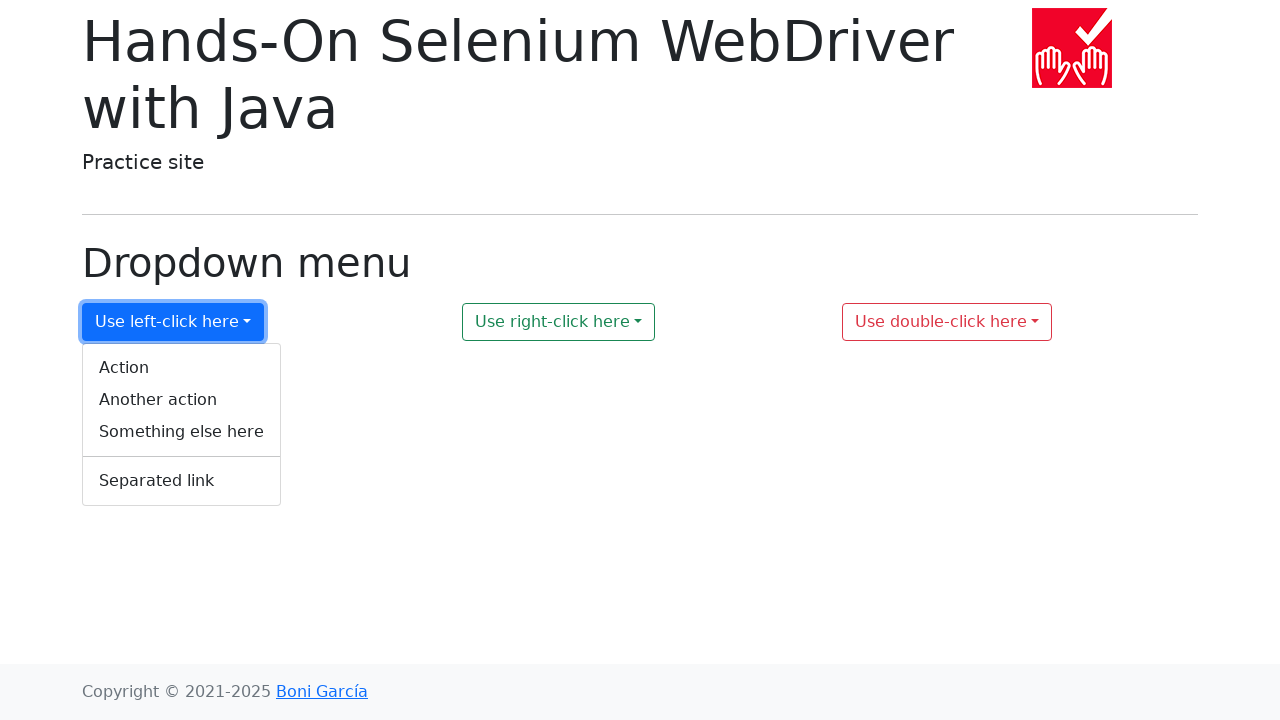

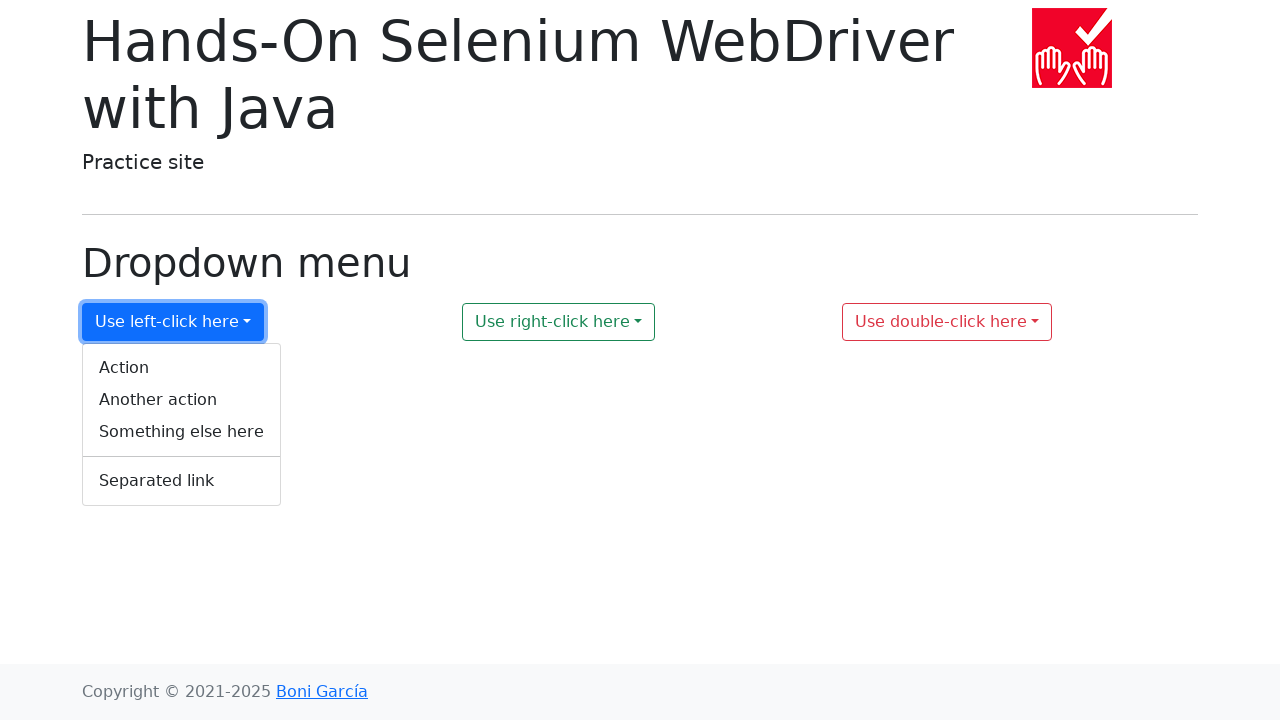